Tests security aspects of the site including HTTPS usage and attempts to directly access admin paths to verify they are protected

Starting URL: https://disruptors-ai-marketing-hub.netlify.app

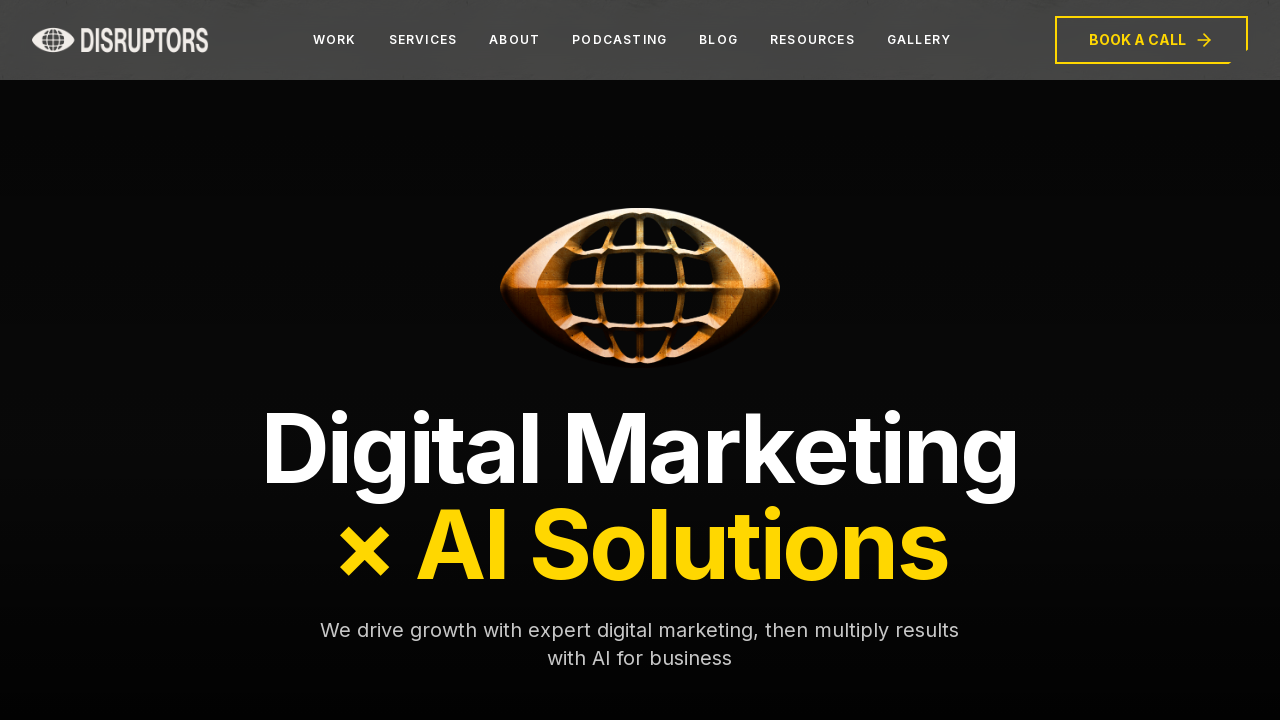

Waited for initial page load to complete
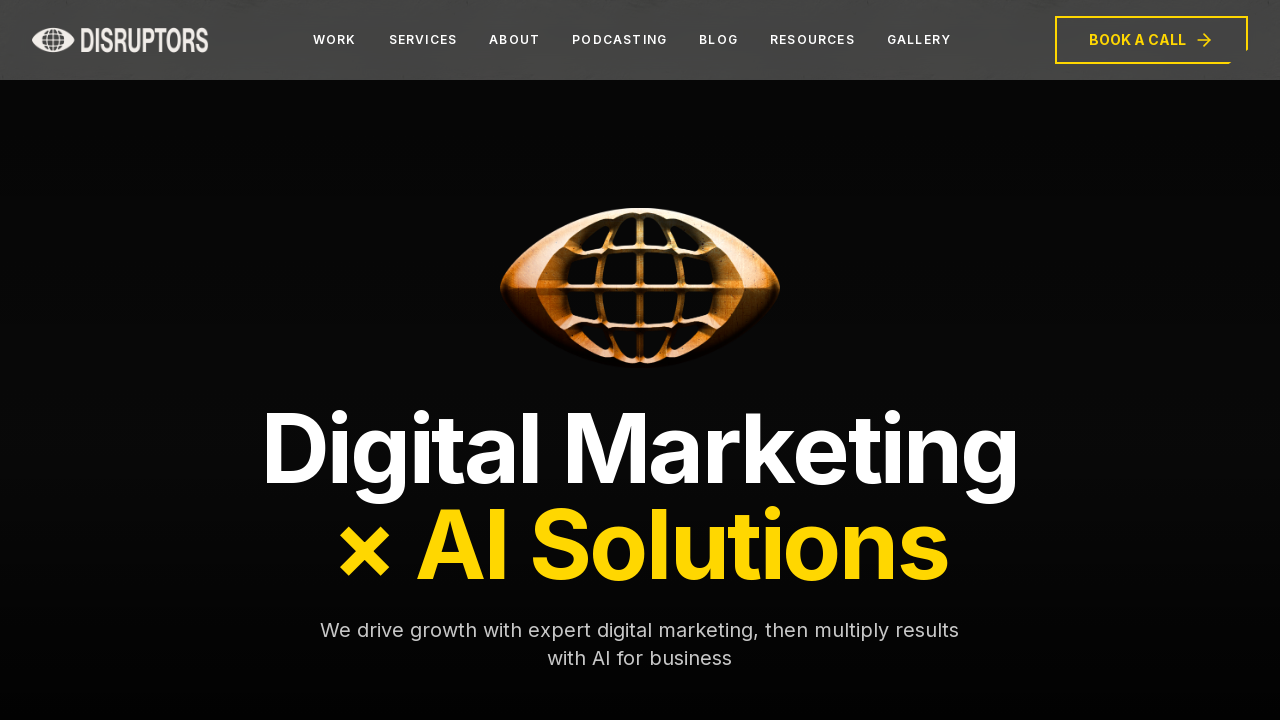

Navigated to /admin path to test access protection
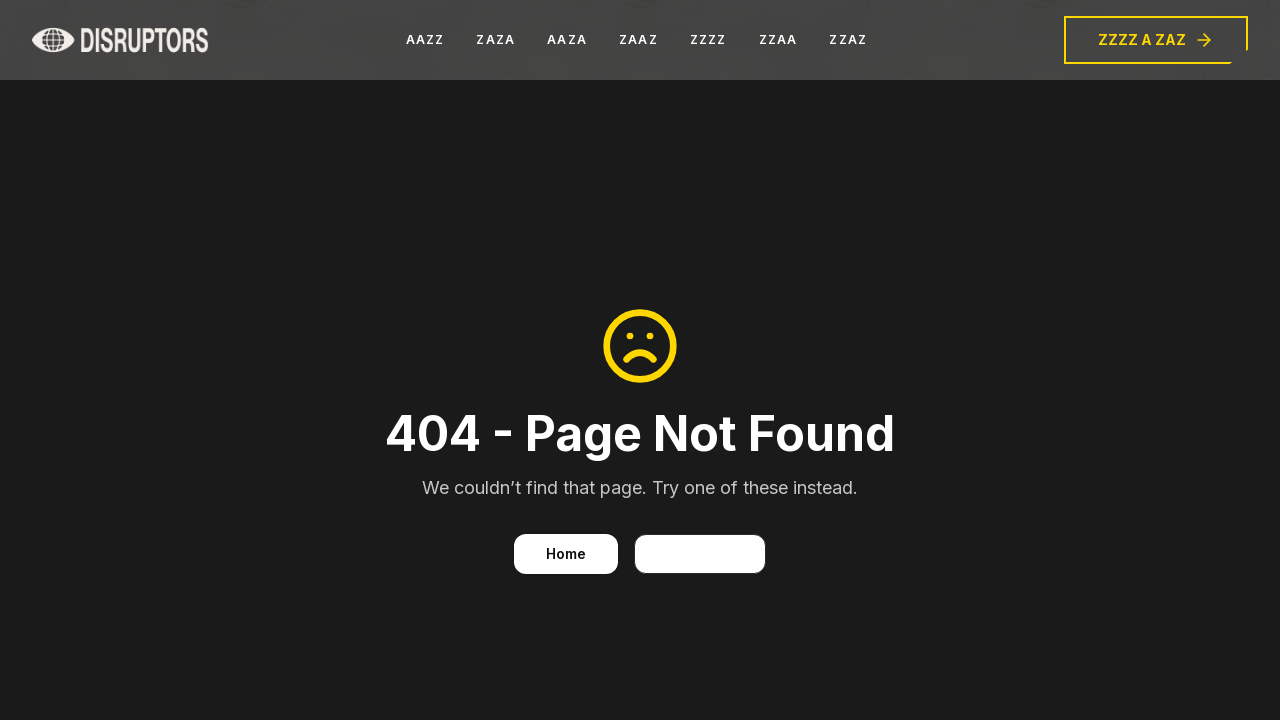

Waited for /admin page to load completely
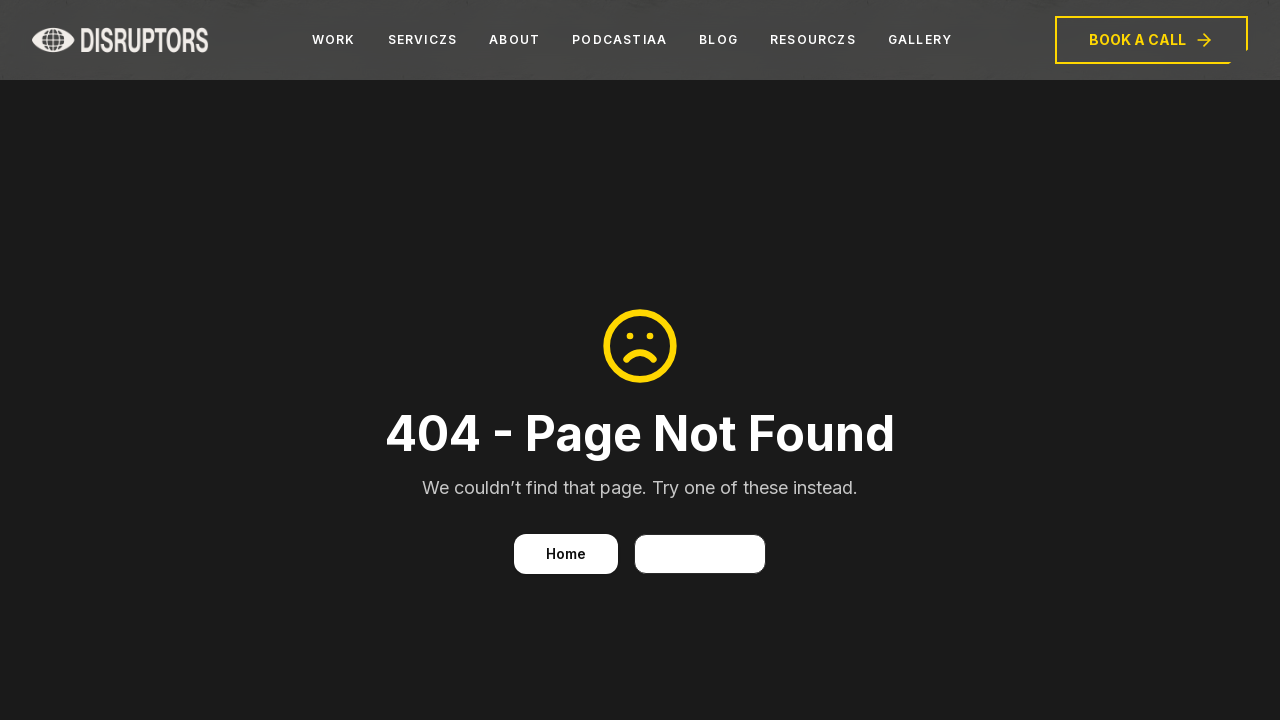

Navigated to /dashboard path to test access protection
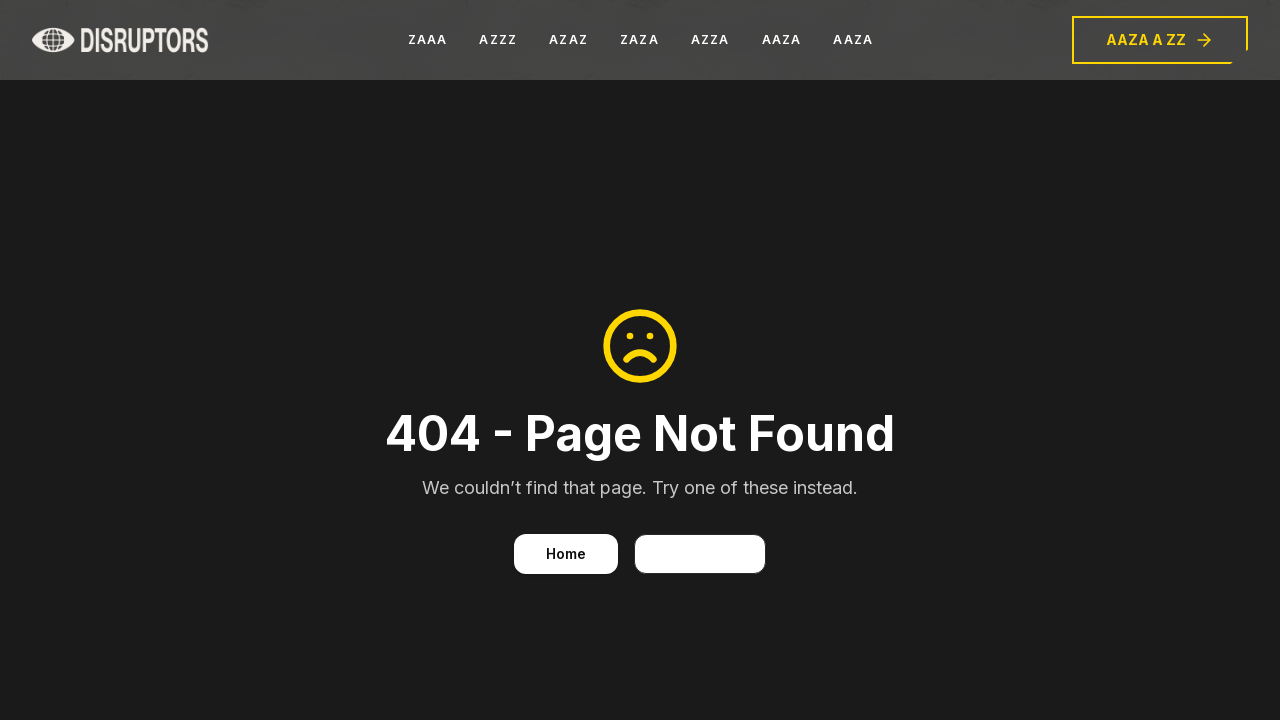

Waited for /dashboard page to load completely
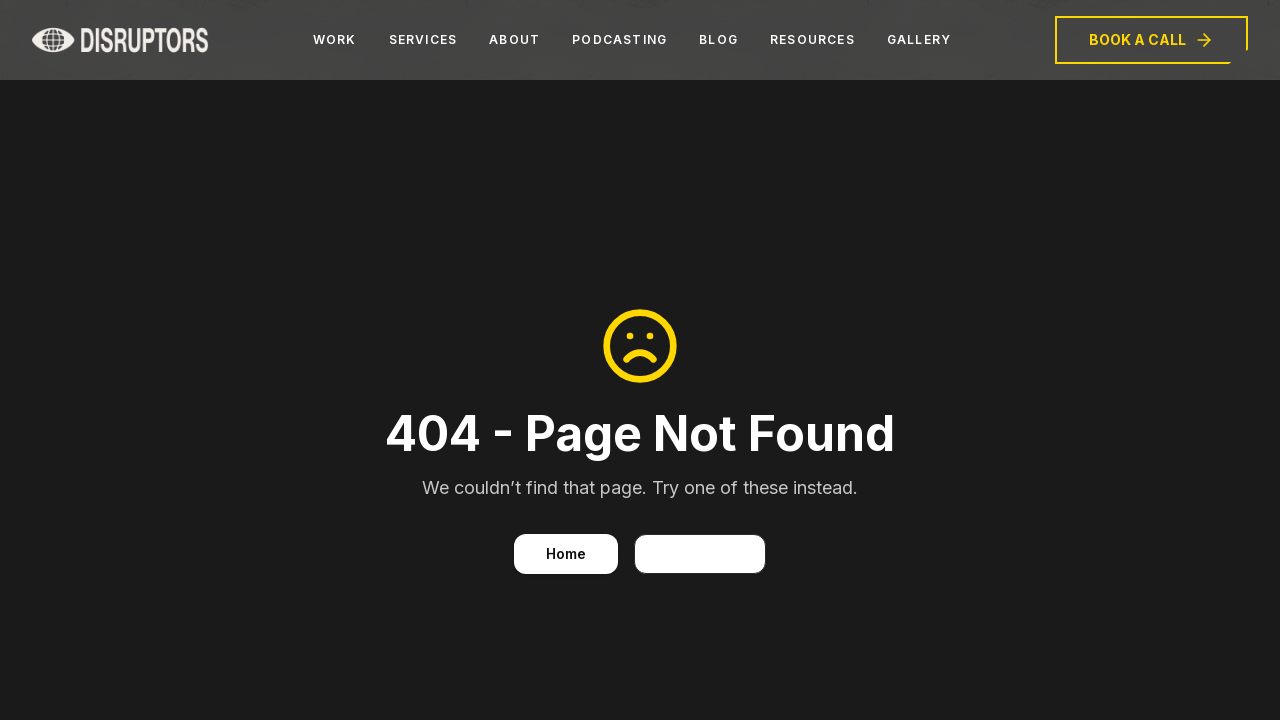

Navigated to /neural-media path to test access protection
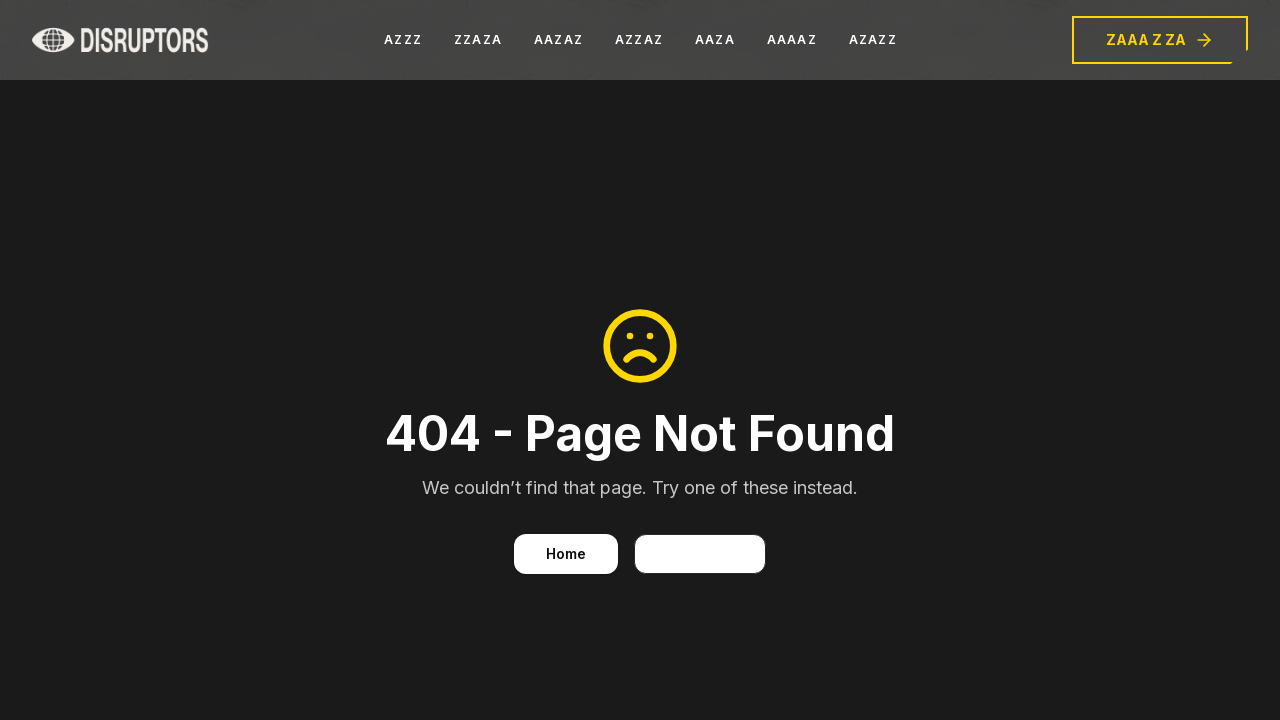

Waited for /neural-media page to load completely
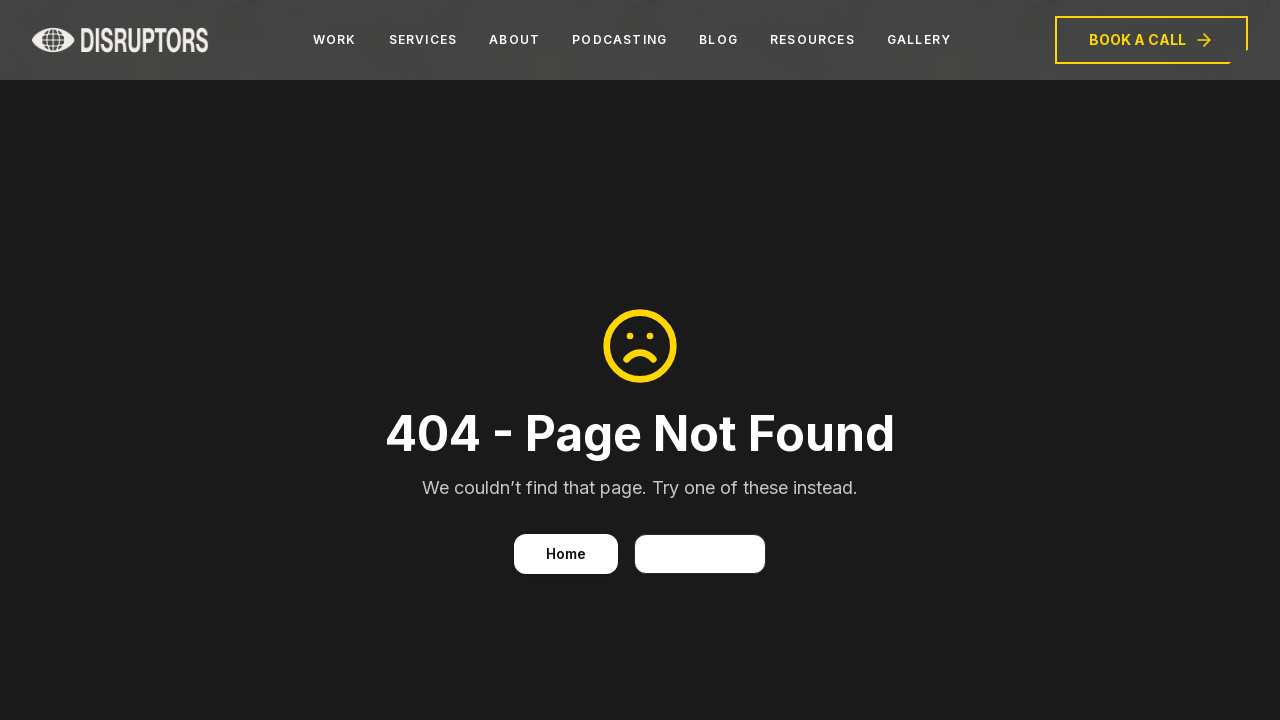

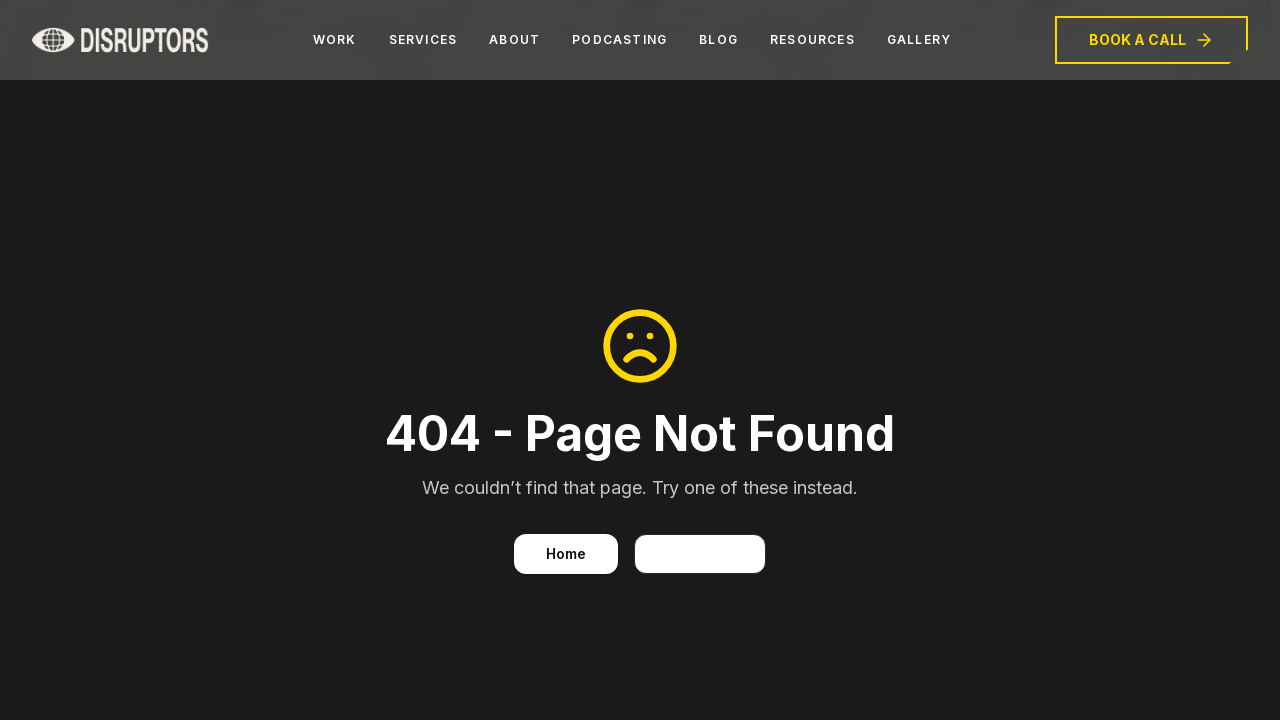